Demonstrates click-hold, move, and release mouse actions for manual drag operation

Starting URL: https://crossbrowsertesting.github.io/drag-and-drop

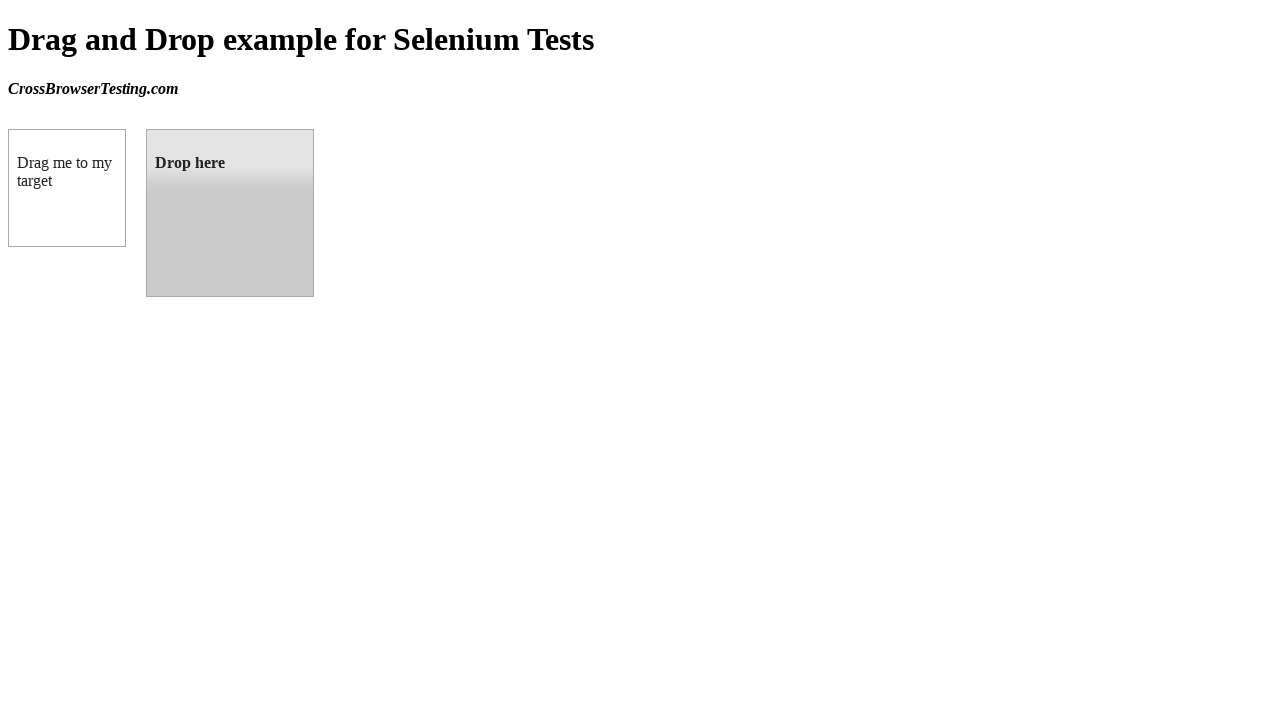

Located draggable source element
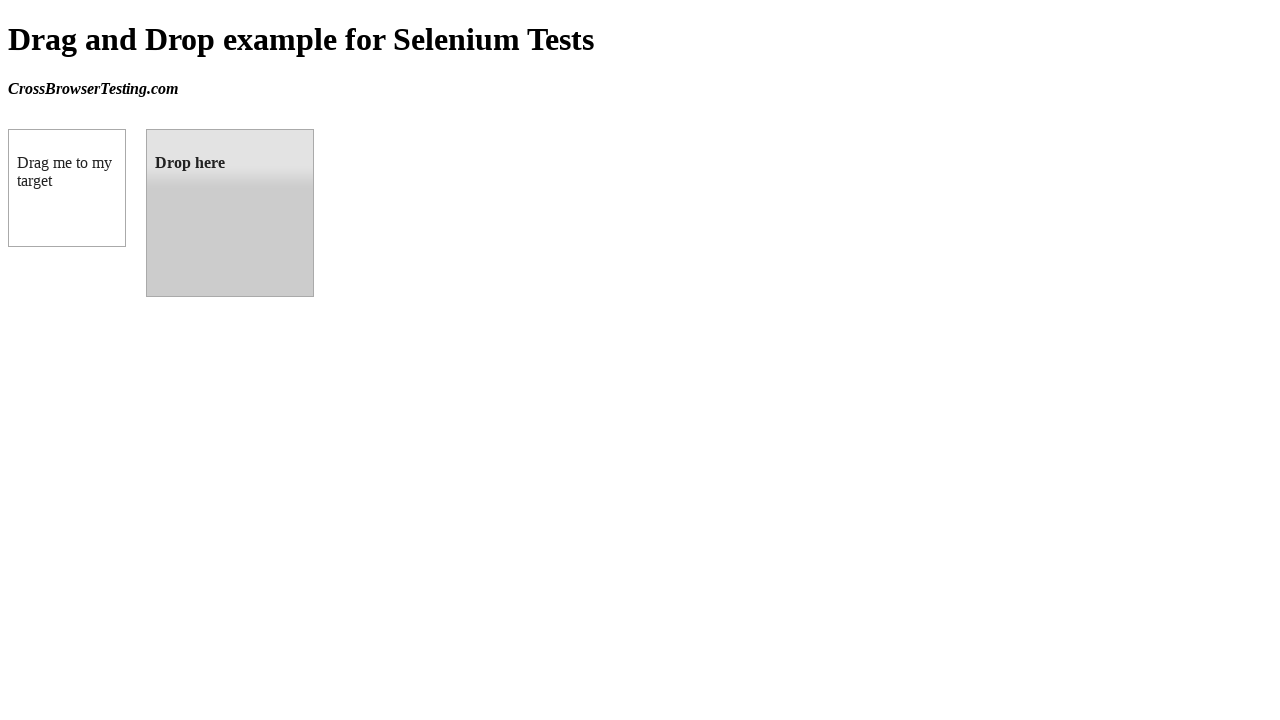

Located droppable target element
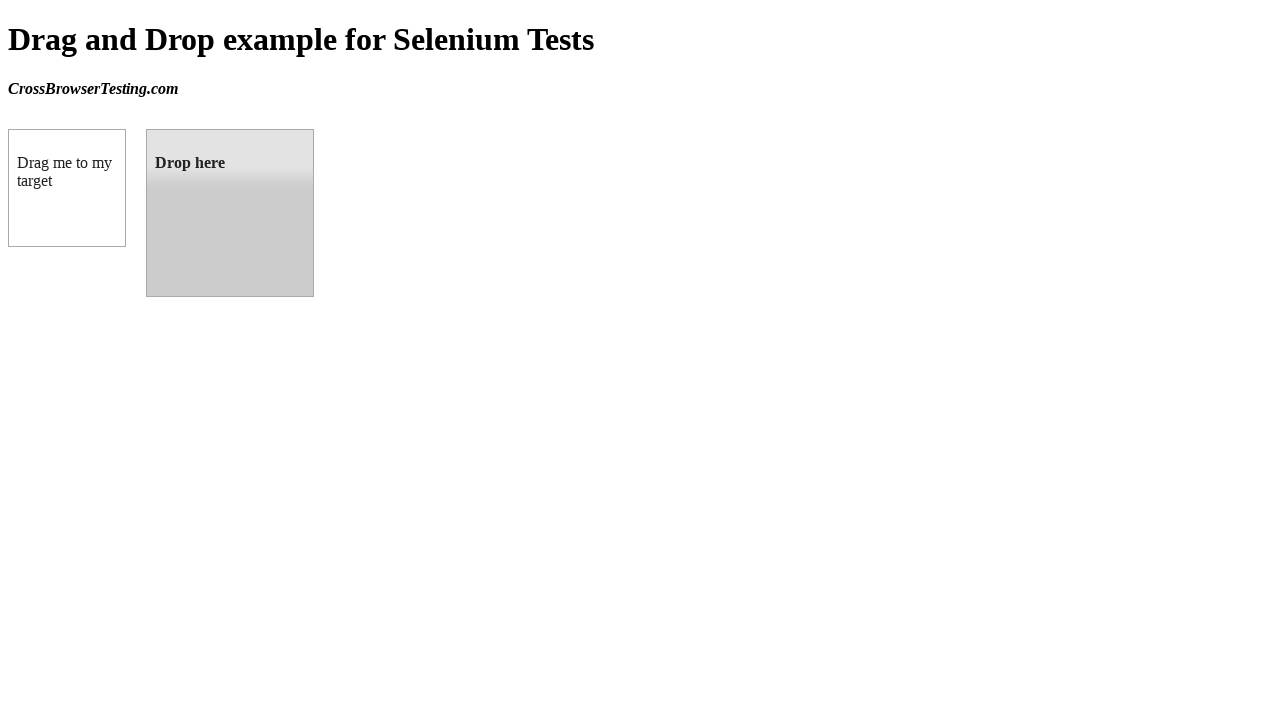

Retrieved bounding box of source element
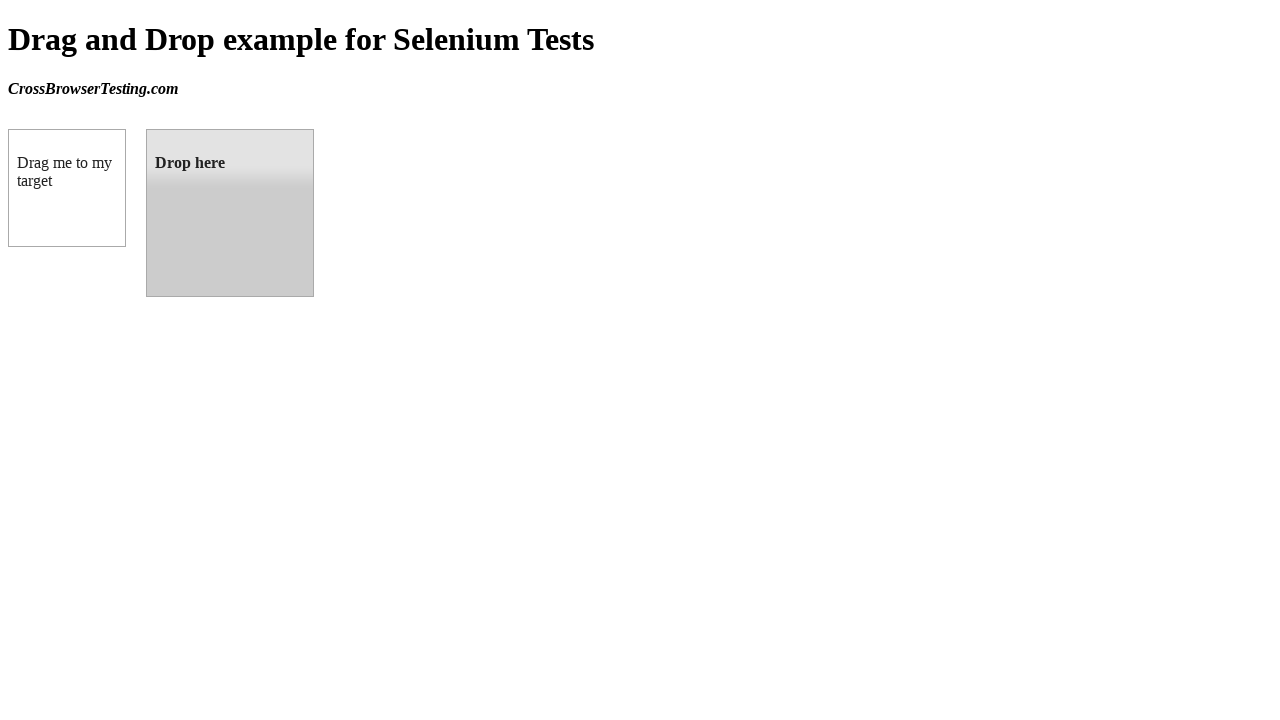

Retrieved bounding box of target element
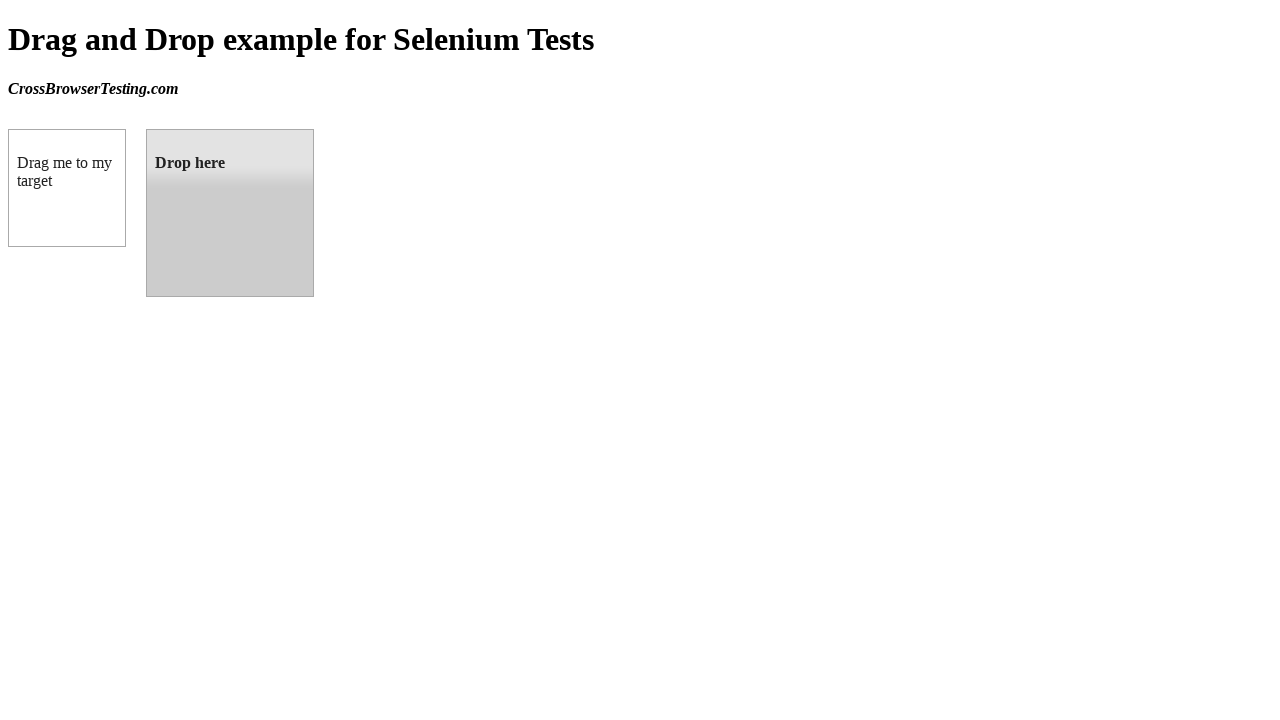

Moved mouse to center of source element at (67, 188)
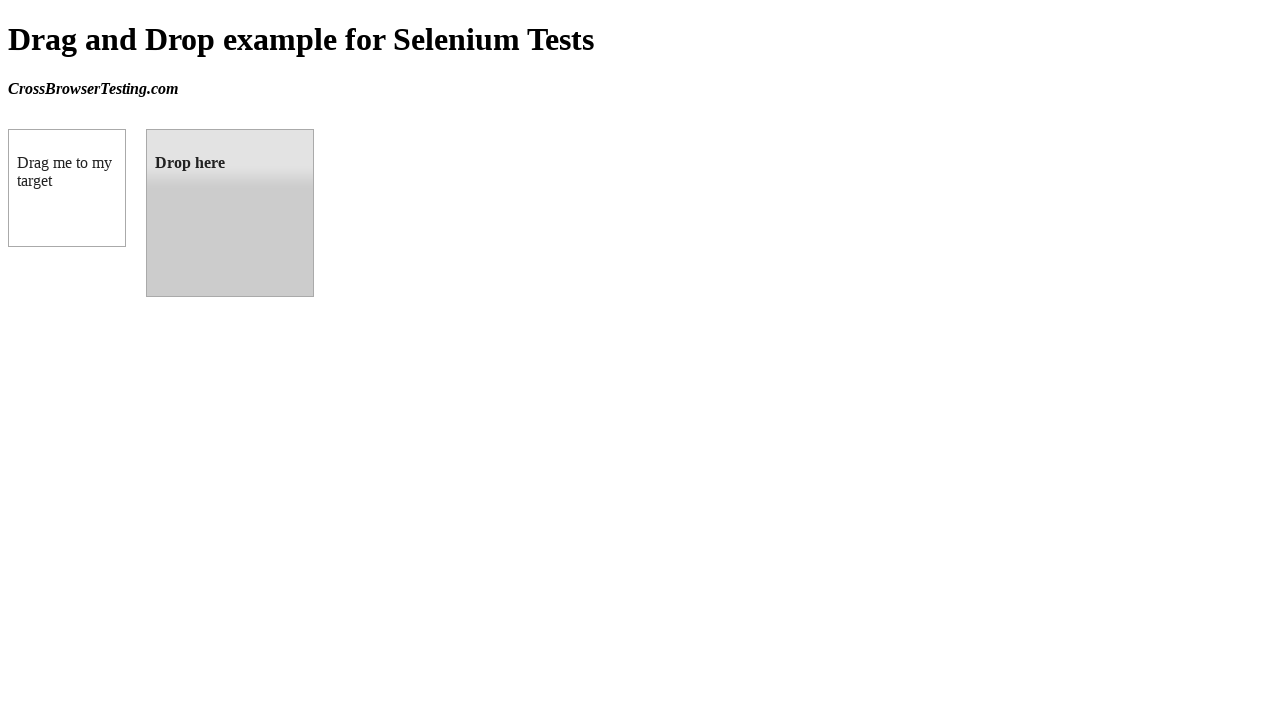

Pressed and held mouse button down on source element at (67, 188)
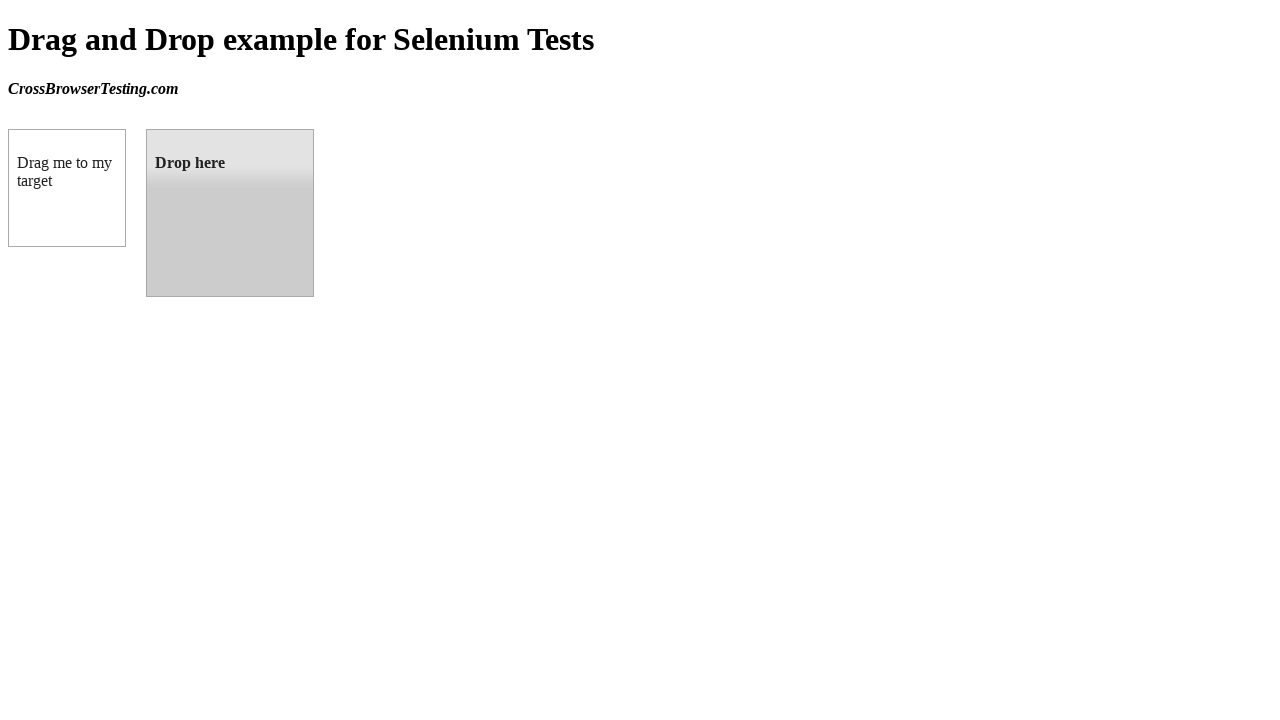

Dragged mouse to center of target element at (230, 213)
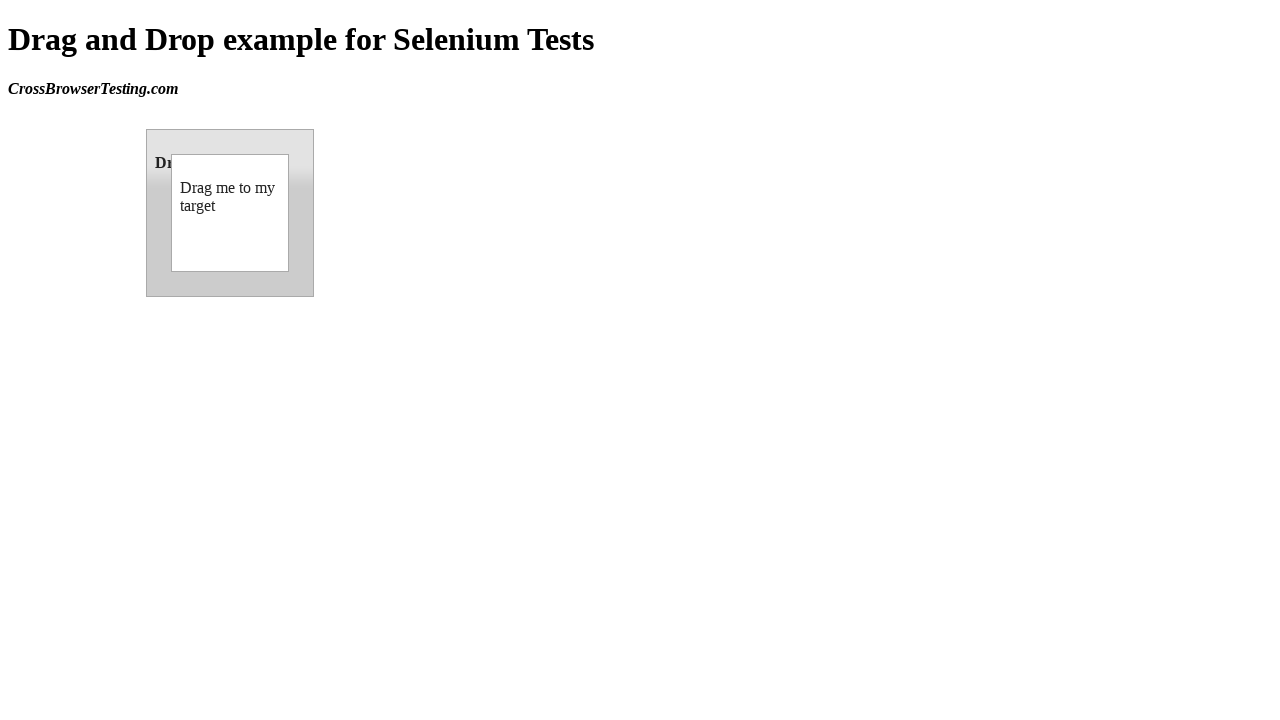

Released mouse button to complete drag-and-drop operation at (230, 213)
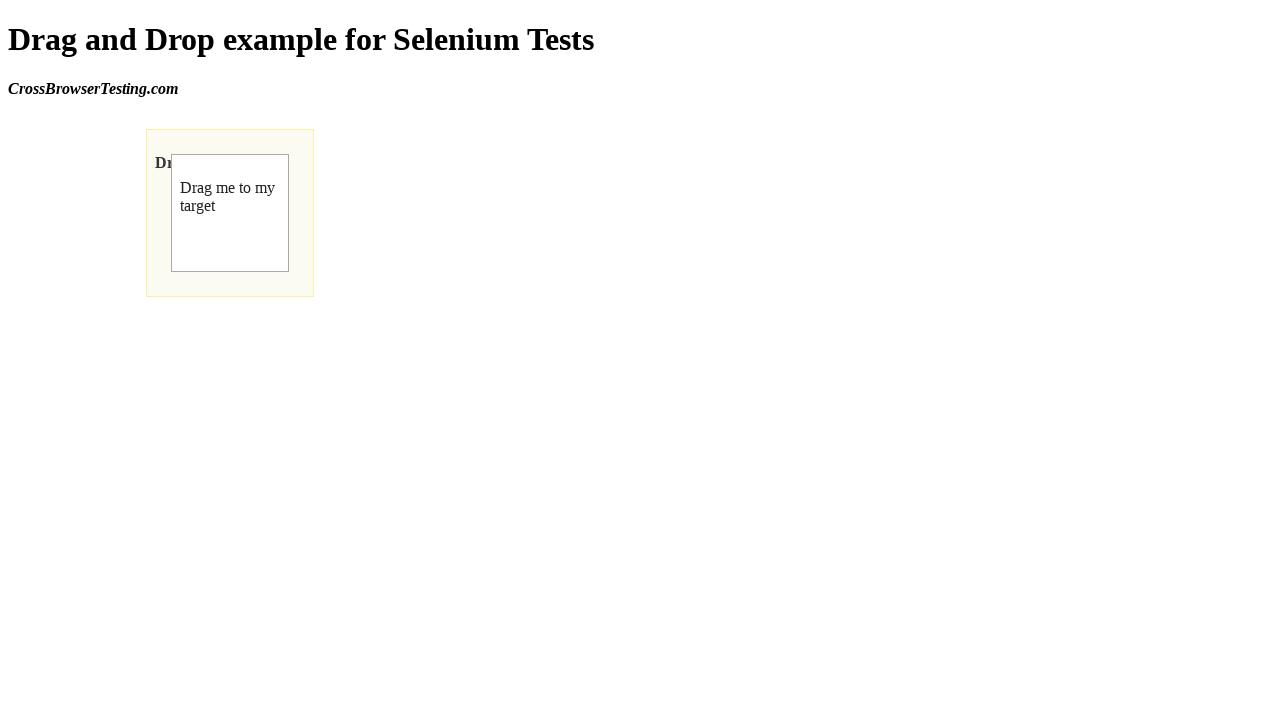

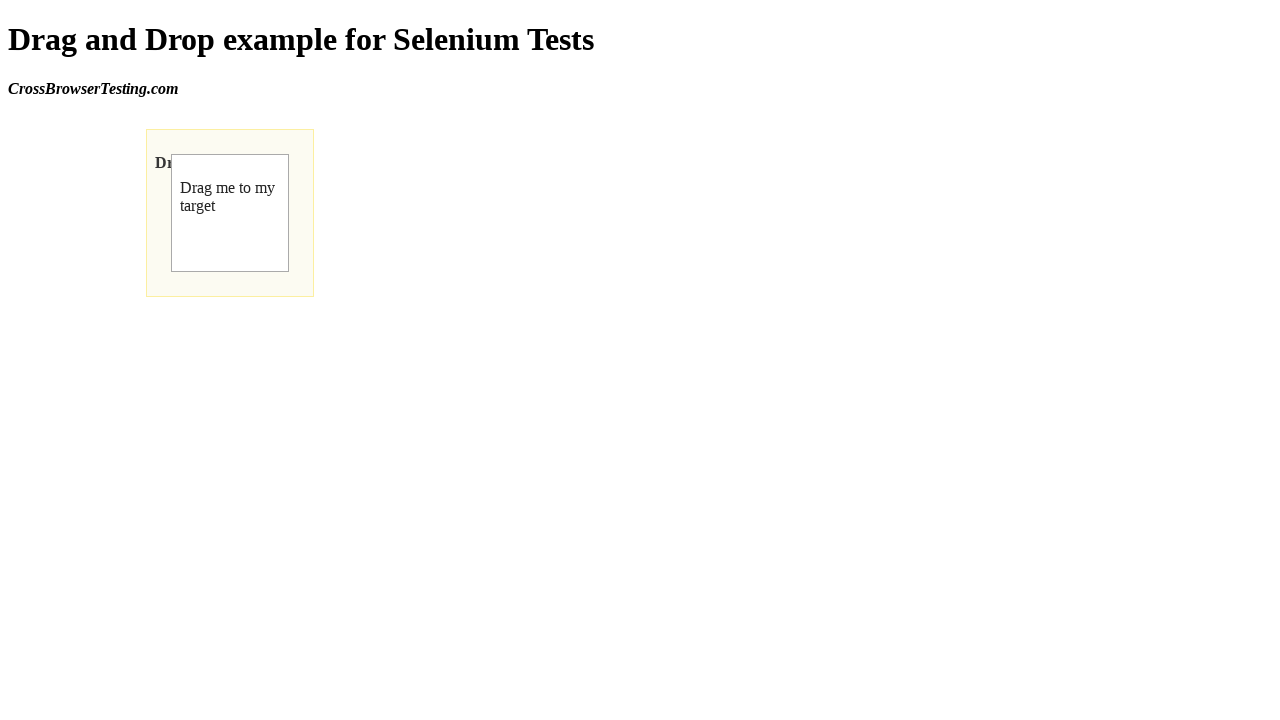